Solves a math problem by reading two numbers from the page, calculating their sum, and selecting the result from a dropdown menu

Starting URL: http://suninjuly.github.io/selects1.html

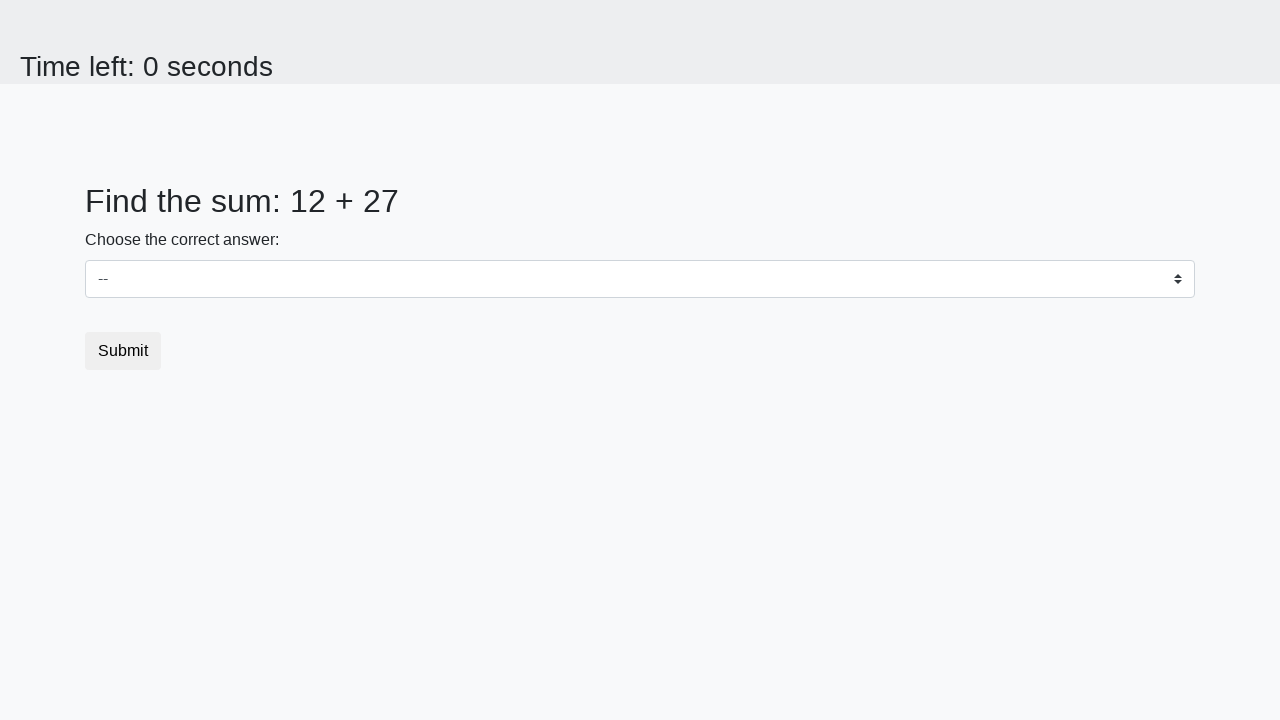

Read first number from page
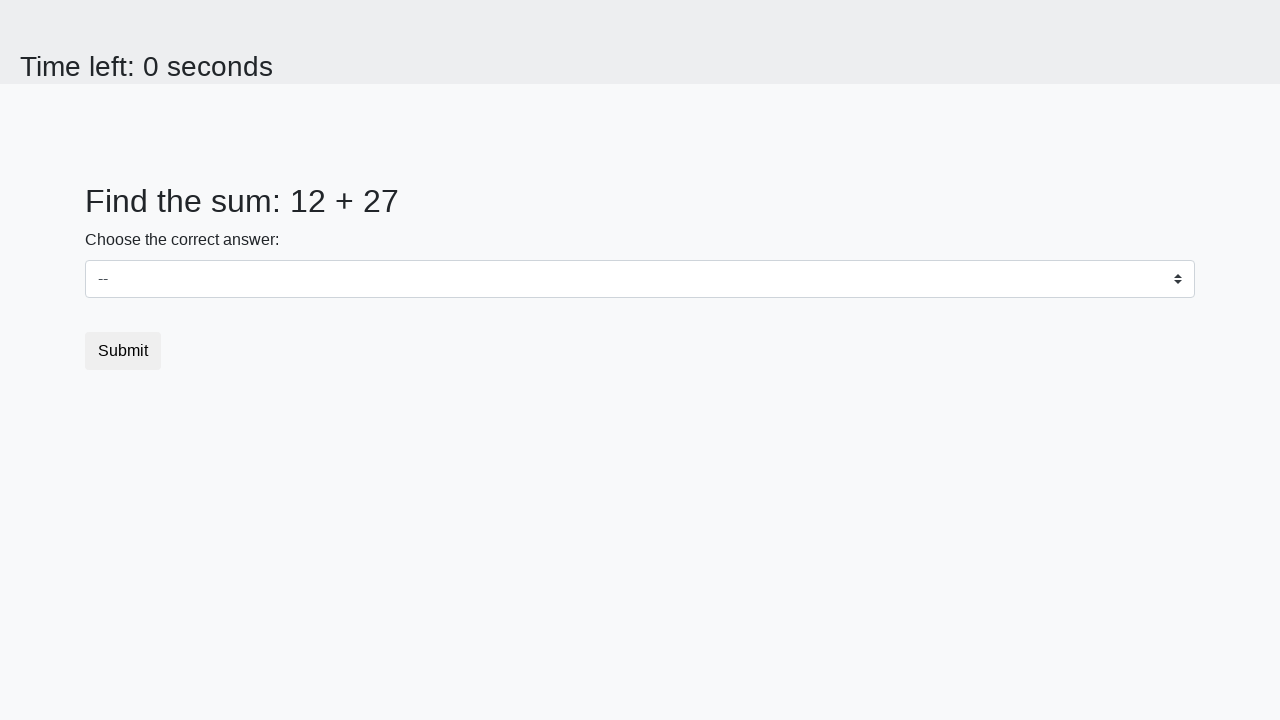

Read second number from page
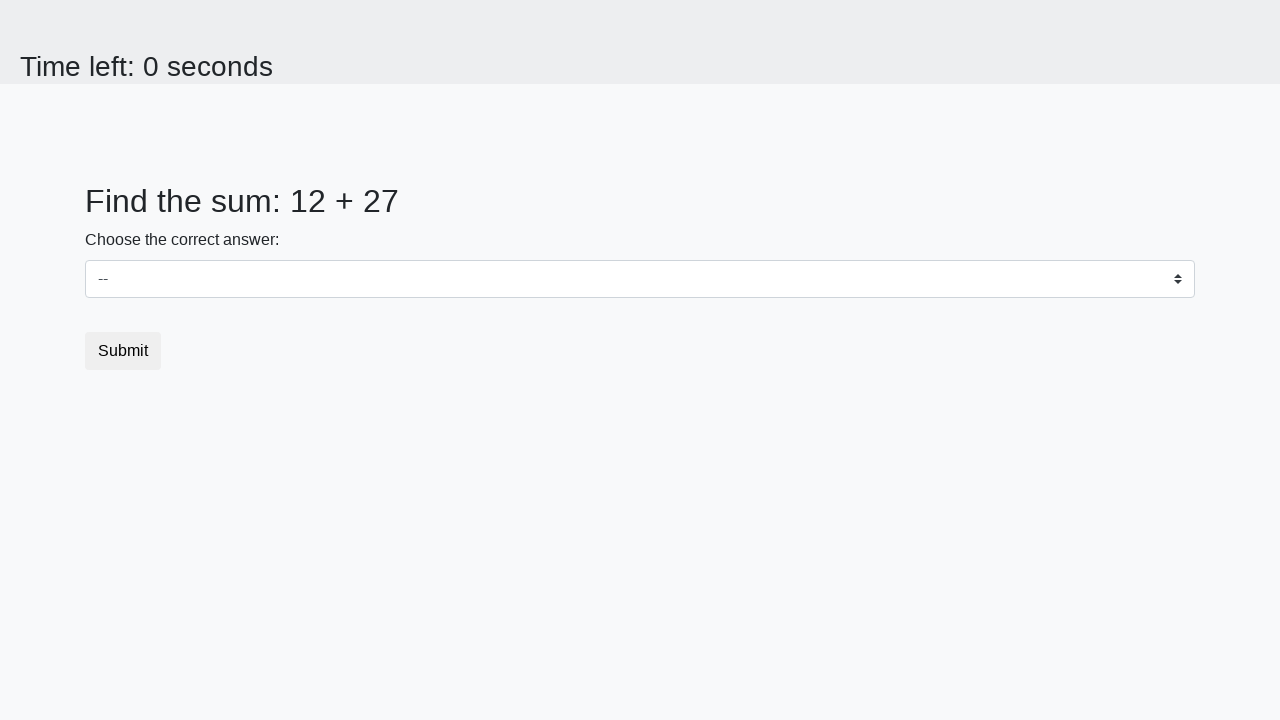

Calculated sum: 12 + 27 = 39
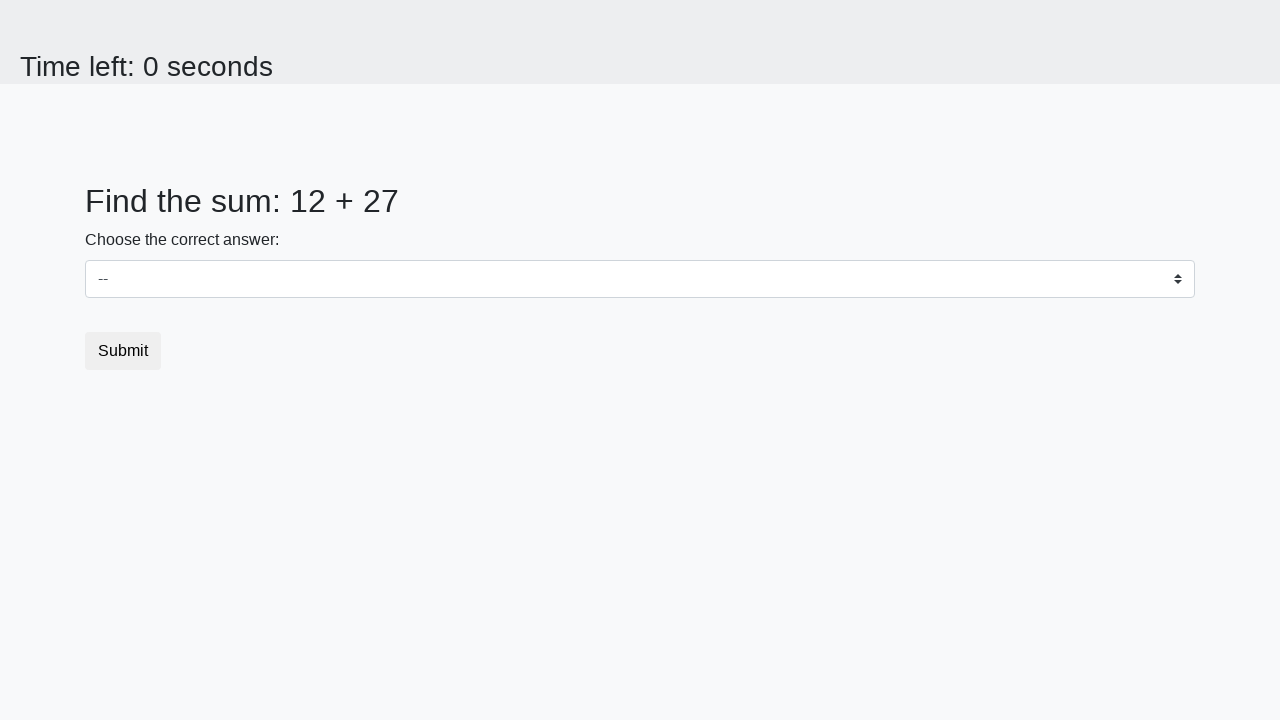

Selected sum value 39 from dropdown on #dropdown
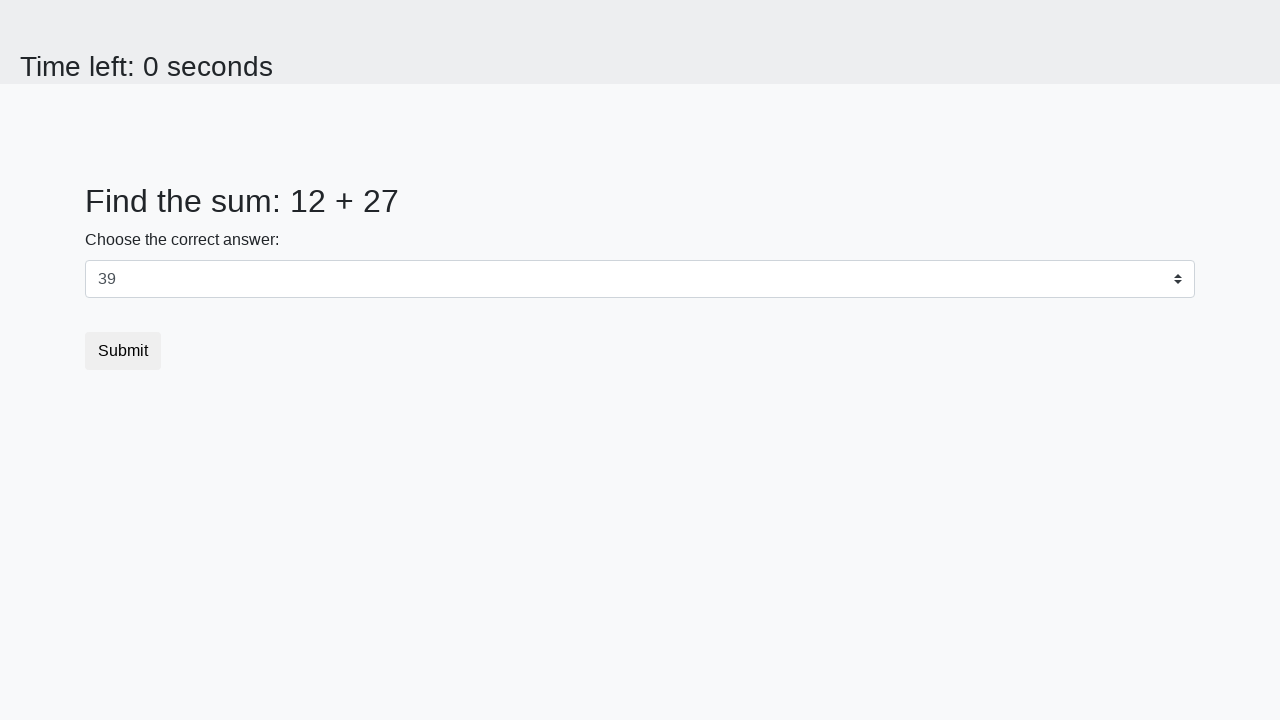

Clicked submit button at (123, 351) on .btn-default
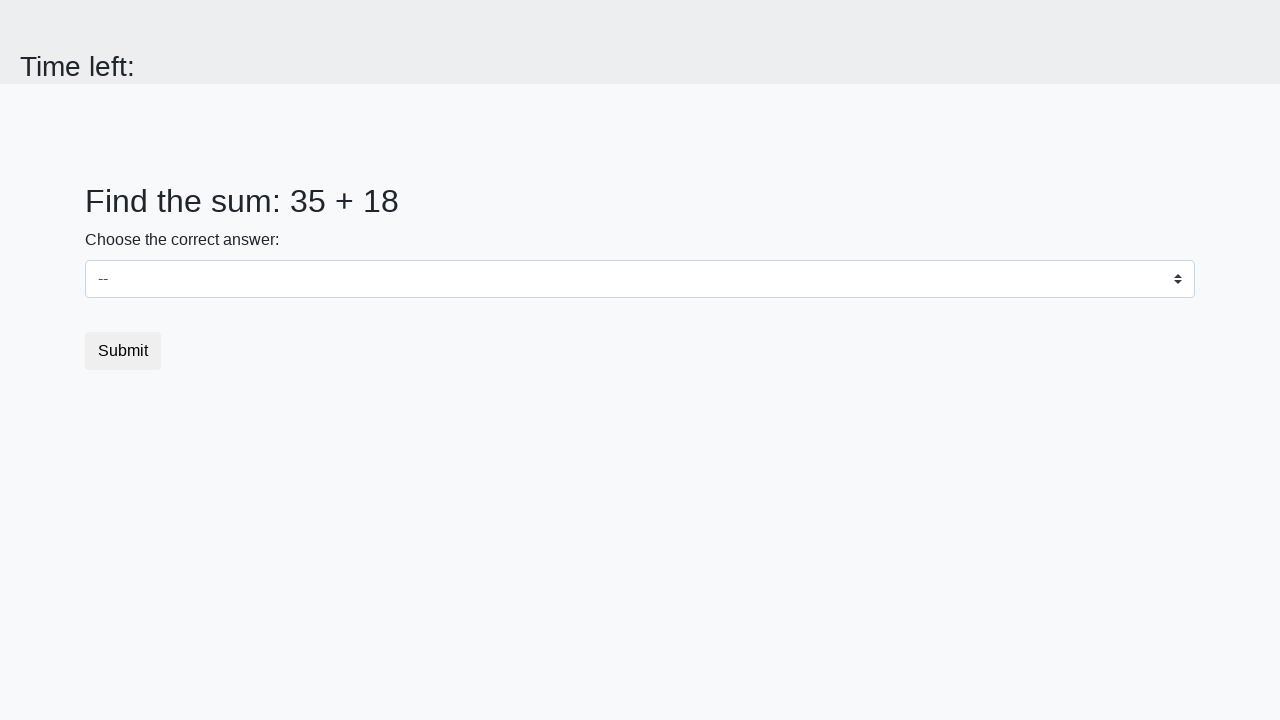

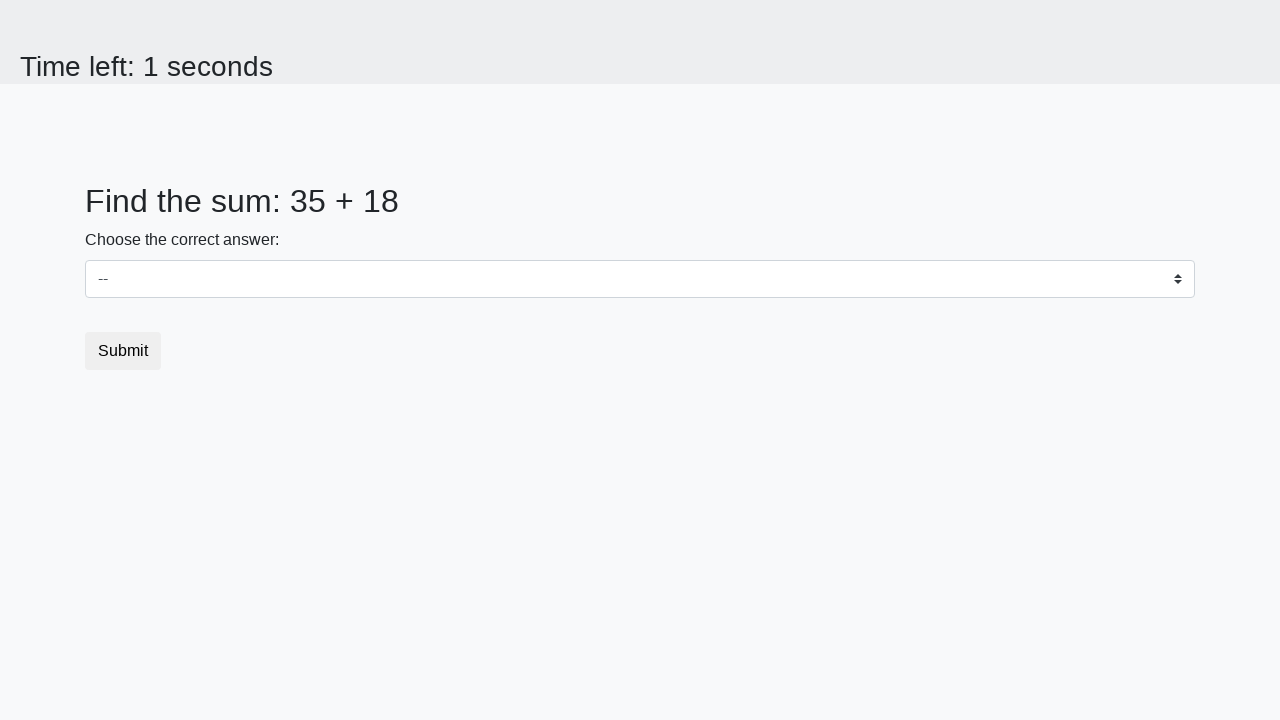